Tests login form validation by entering invalid credentials and verifying the error message displayed

Starting URL: https://www.saucedemo.com/

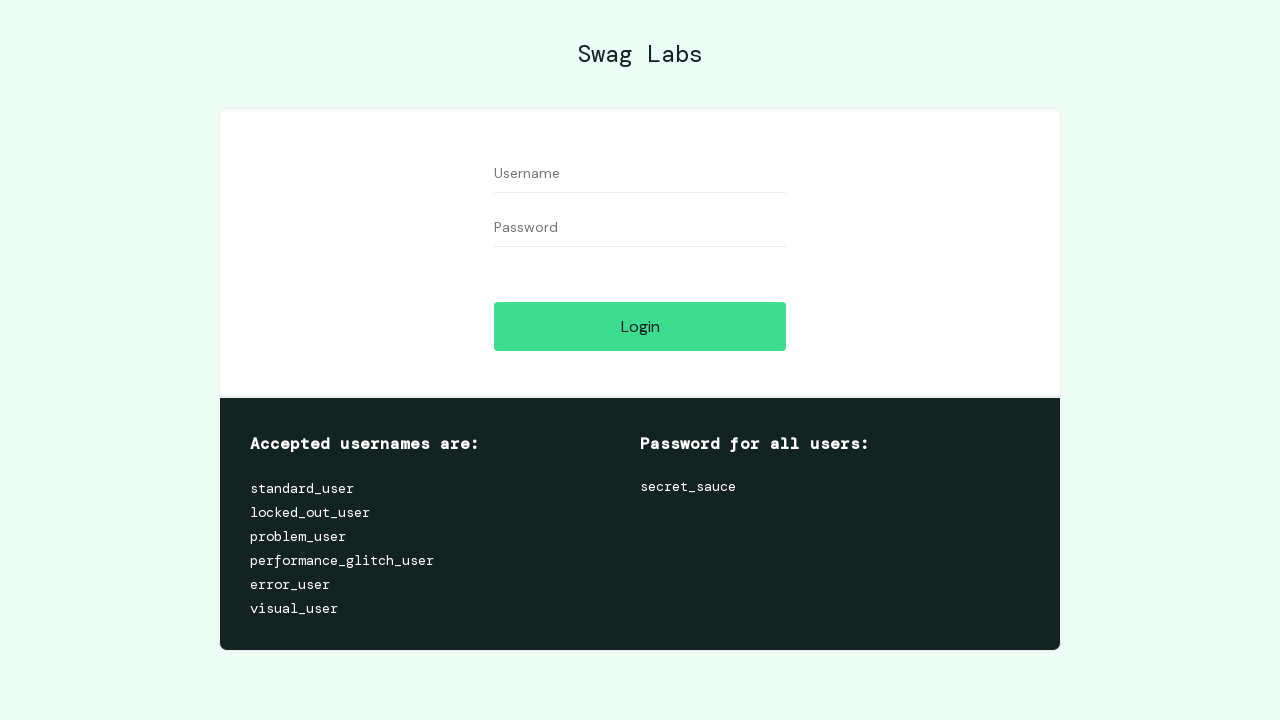

Filled username field with 'Java' on input[placeholder='Username']
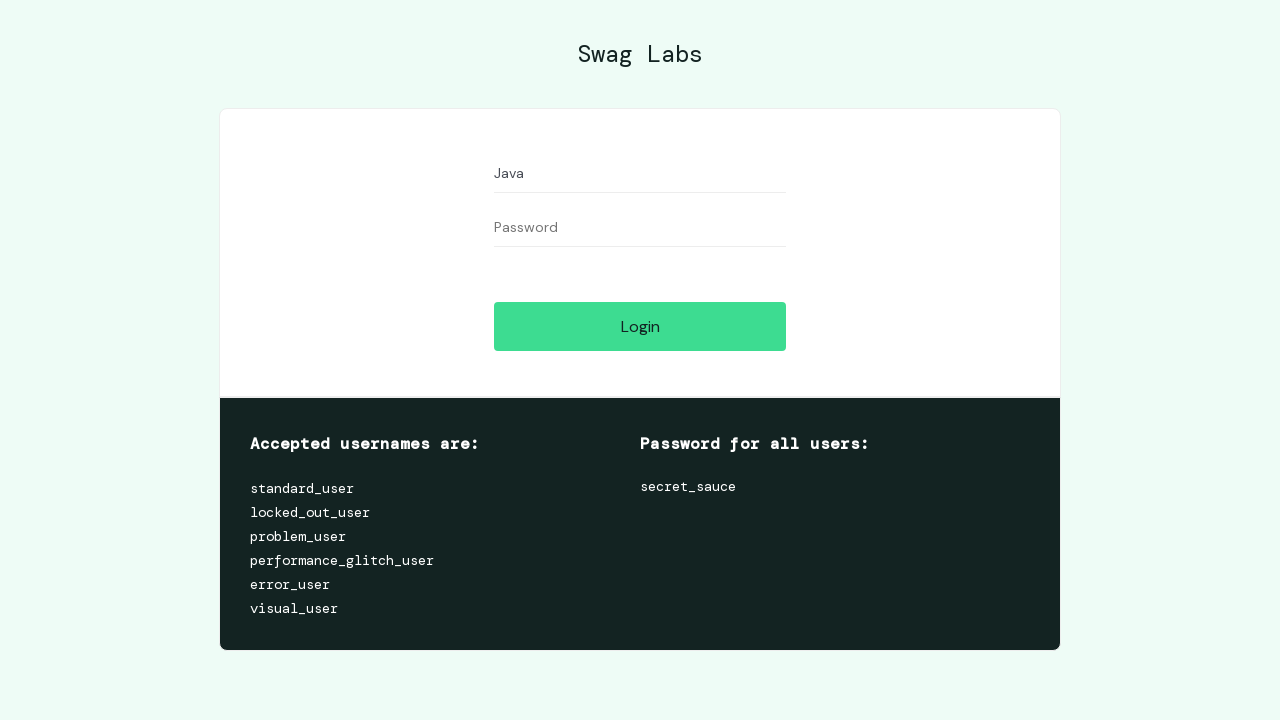

Filled password field with 'Selenium' on input[placeholder='Password']
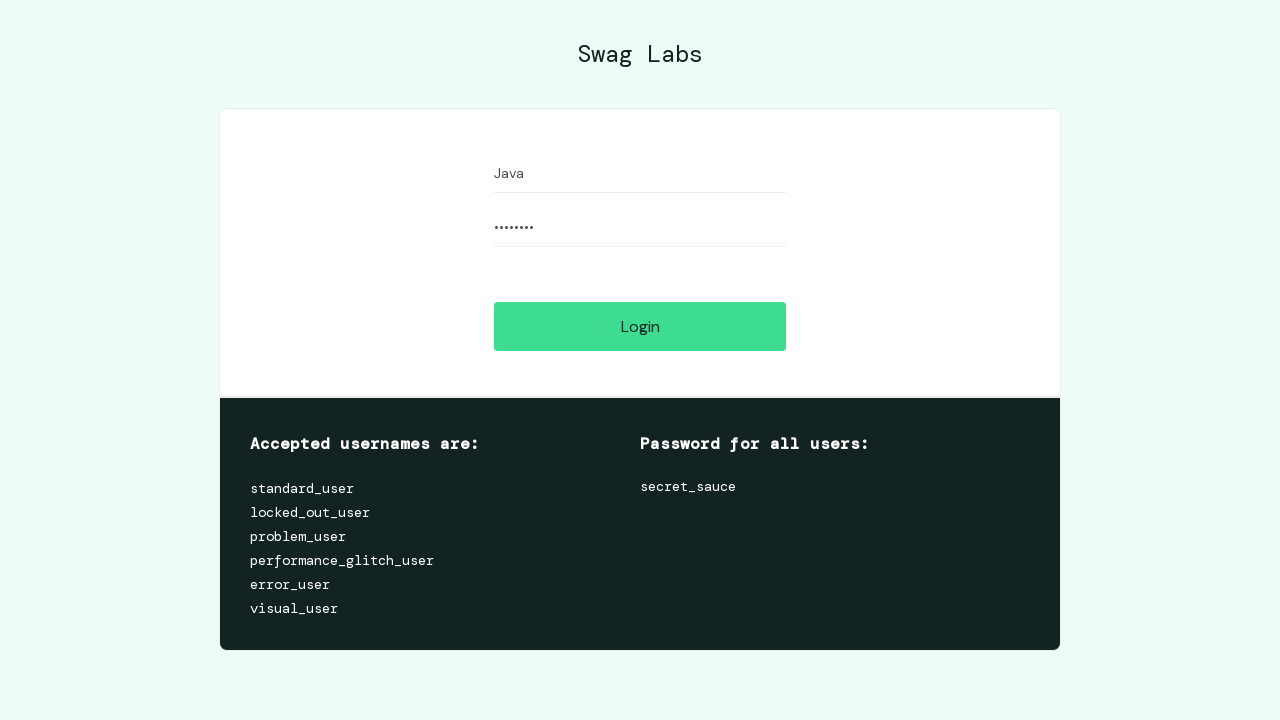

Clicked login button at (640, 326) on input#login-button
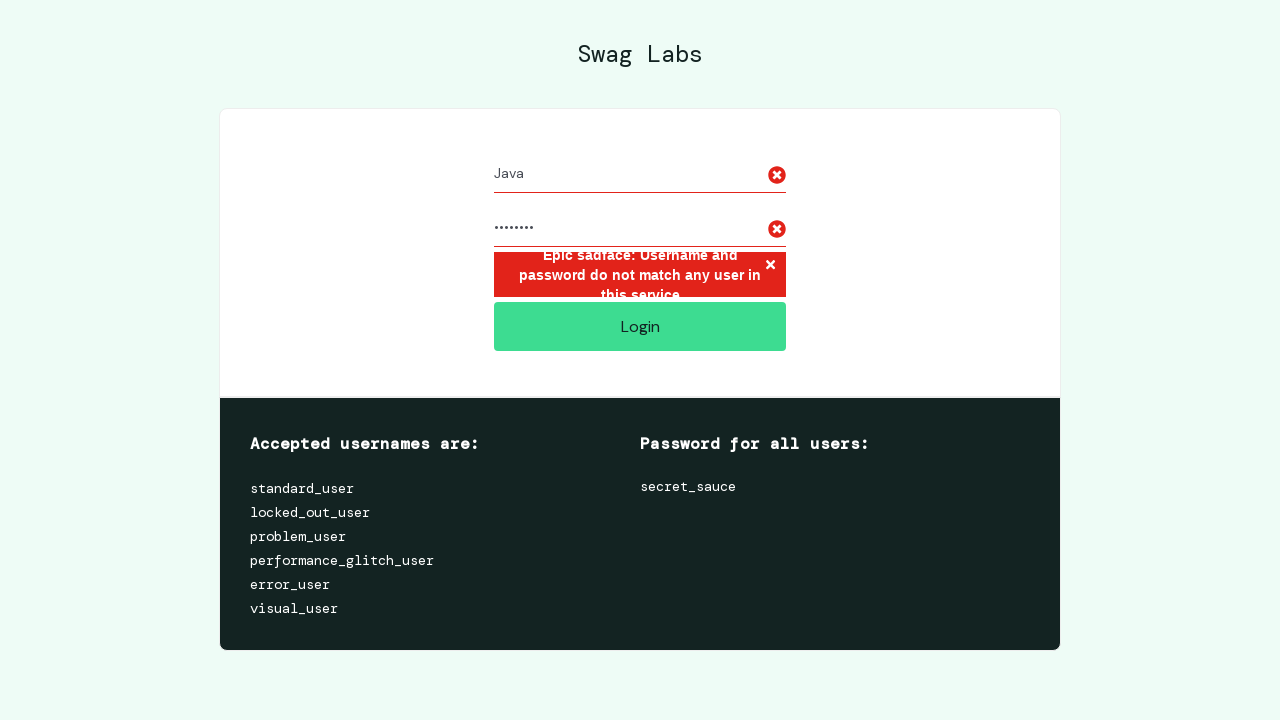

Error message element loaded
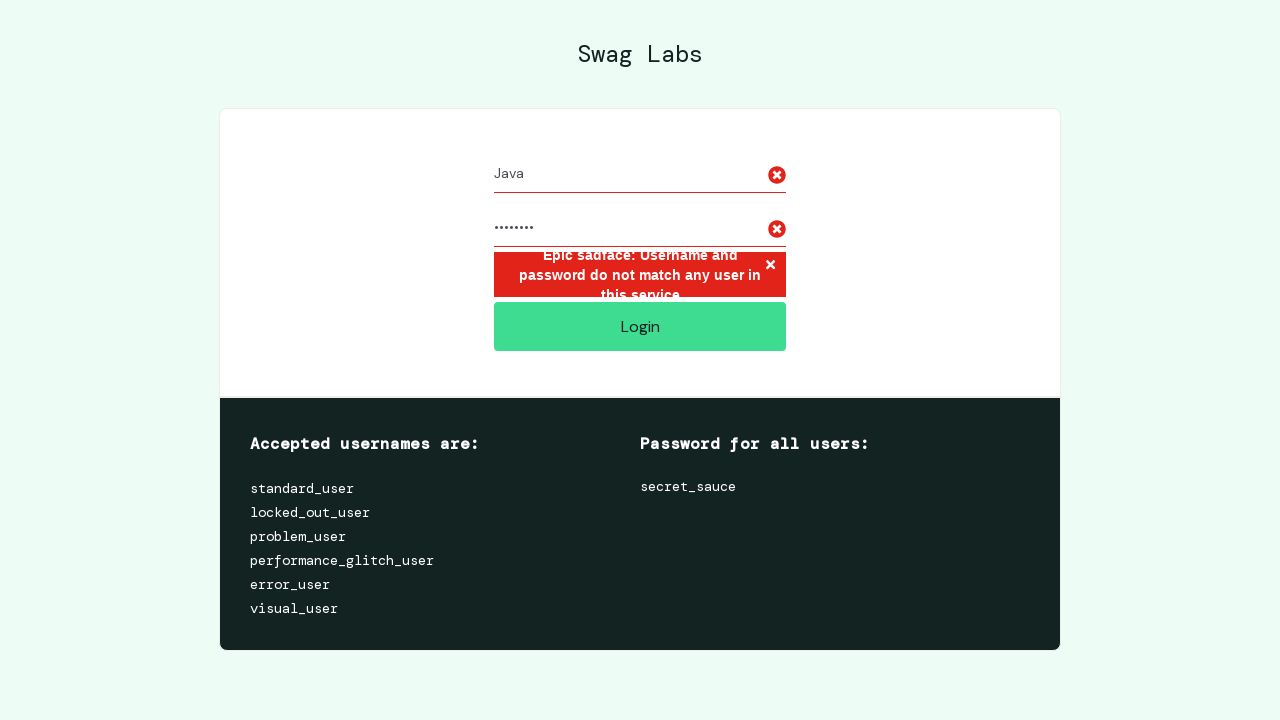

Retrieved error message text: 'Epic sadface: Username and password do not match any user in this service'
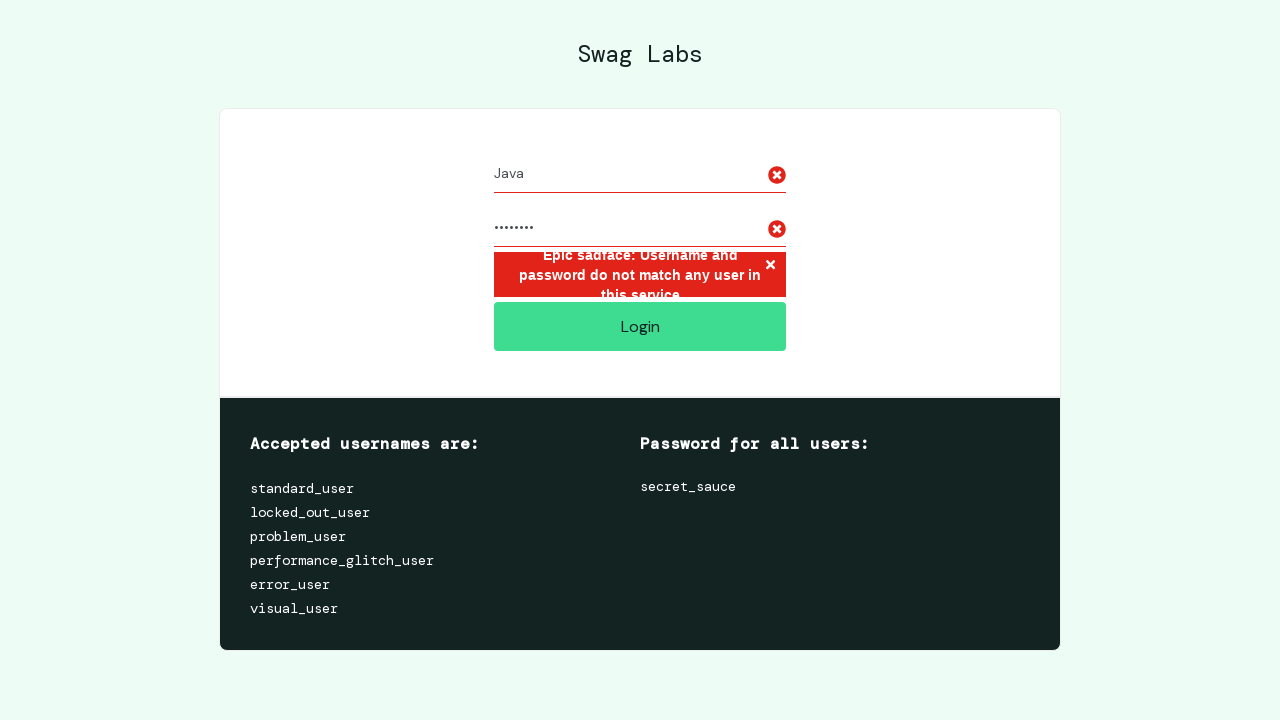

Verified error message matches expected validation error
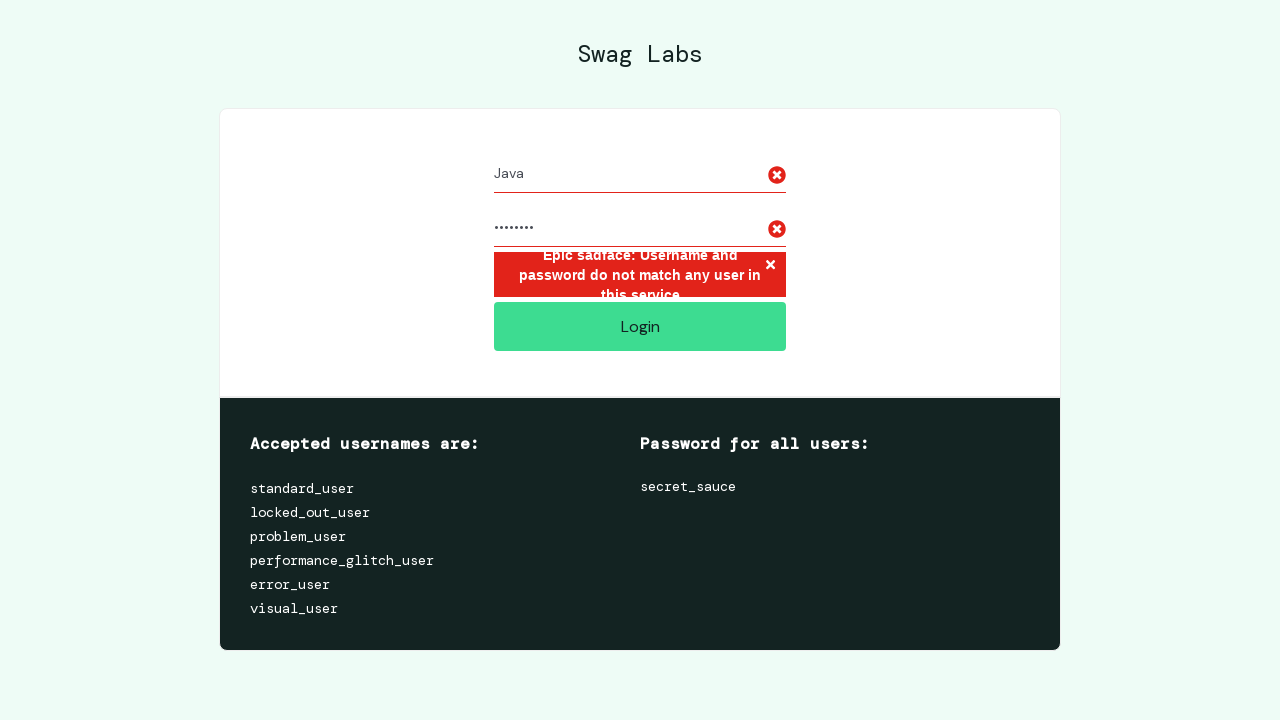

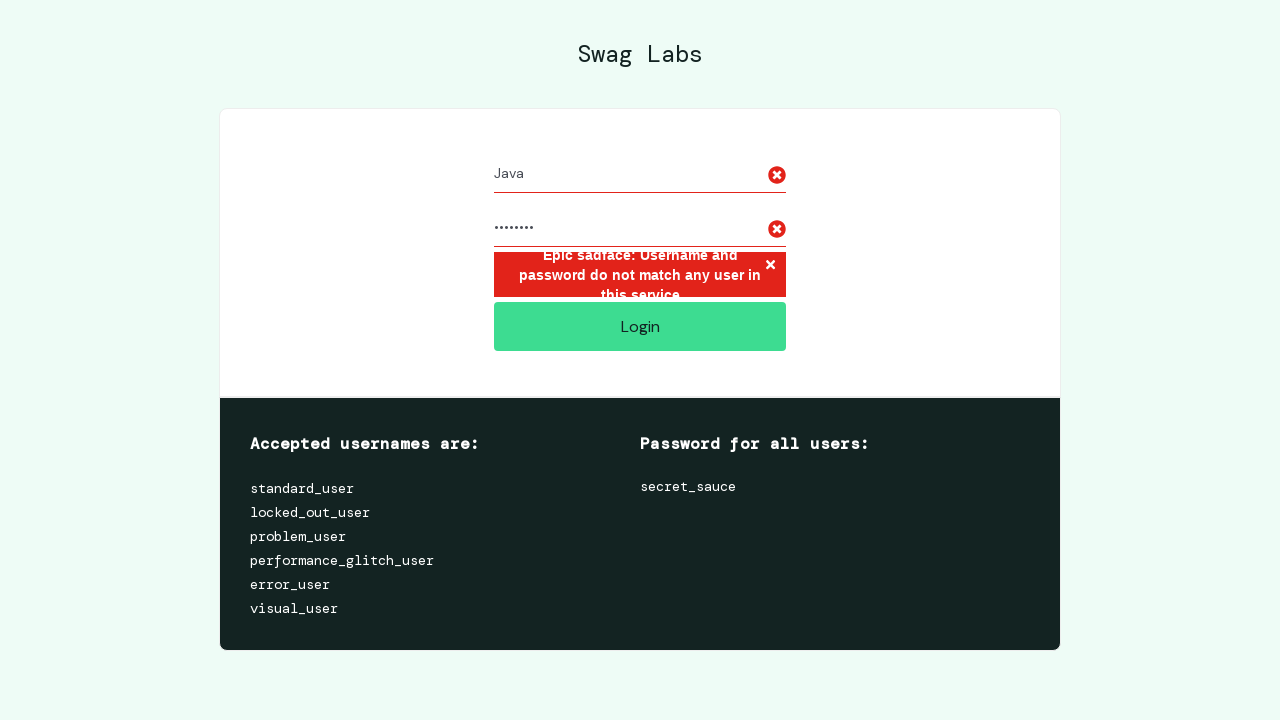